Tests navigation on Selenium documentation site by clicking on the WebDriver documentation link and verifying the page title changes

Starting URL: https://selenium.dev/documentation

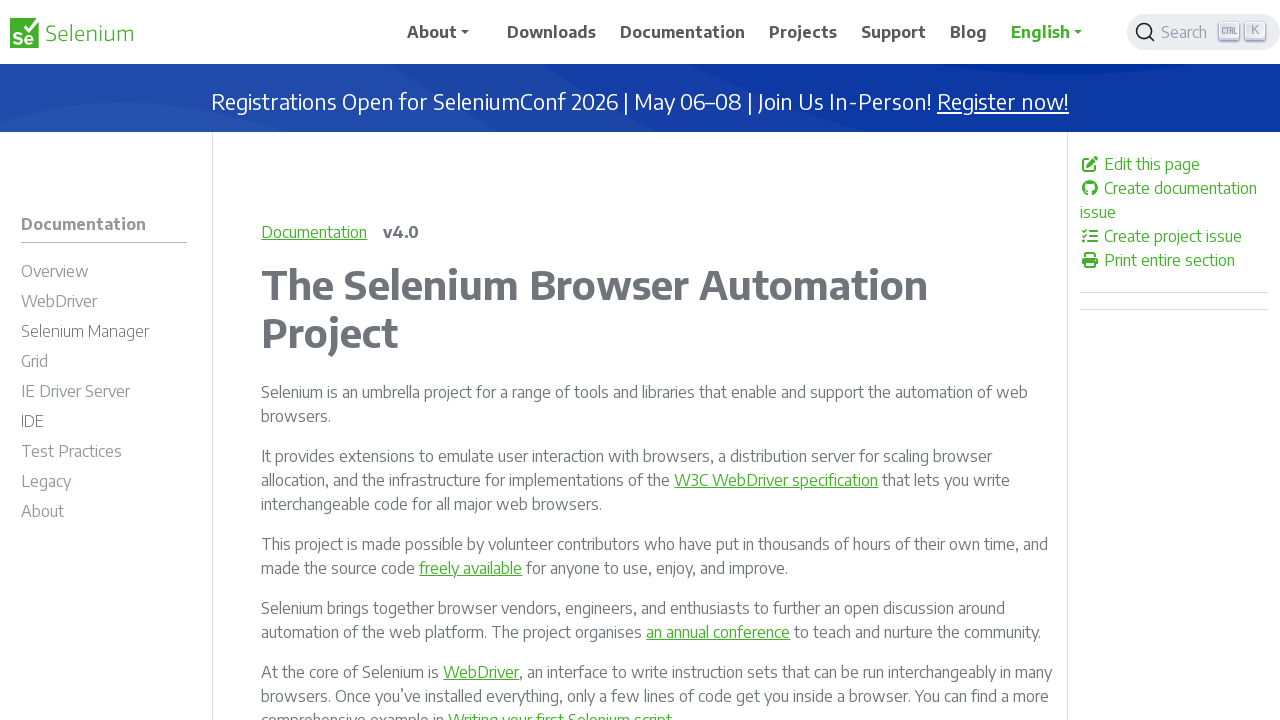

Verified 'Selenium' is in the page title
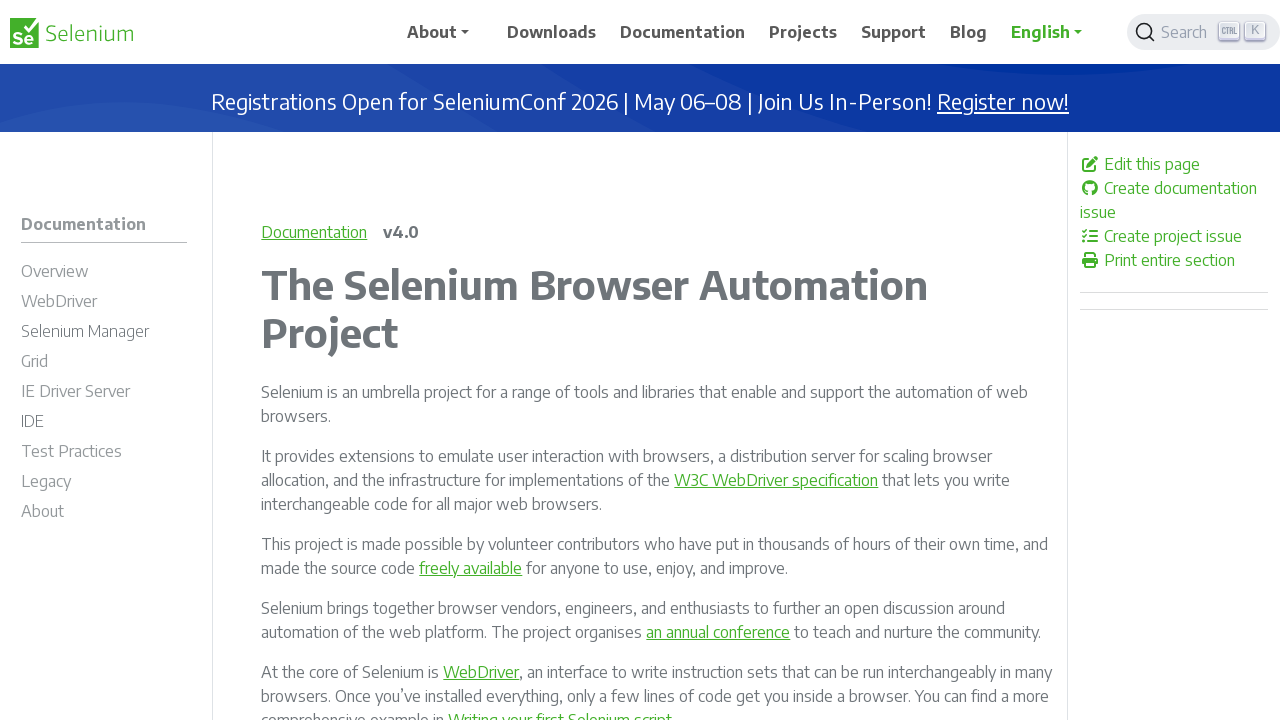

Clicked on the WebDriver documentation link at (104, 304) on #m-documentationwebdriver
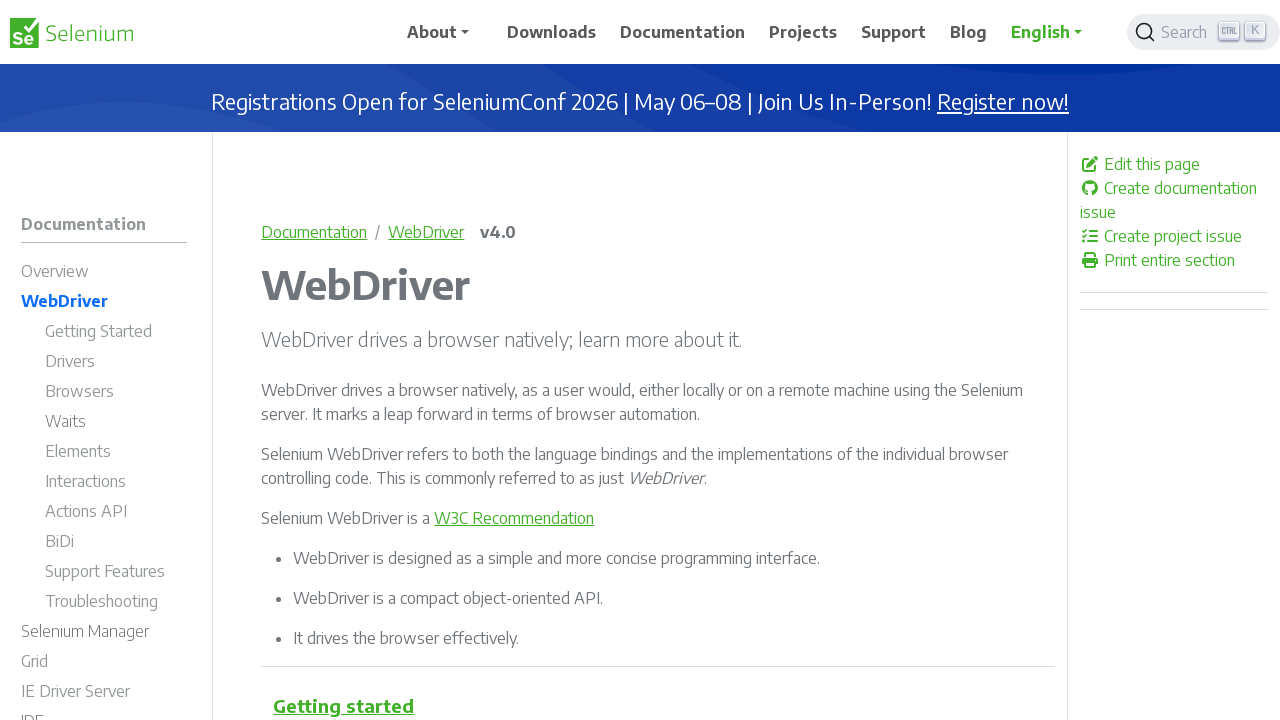

Waited for page to load (domcontentloaded state)
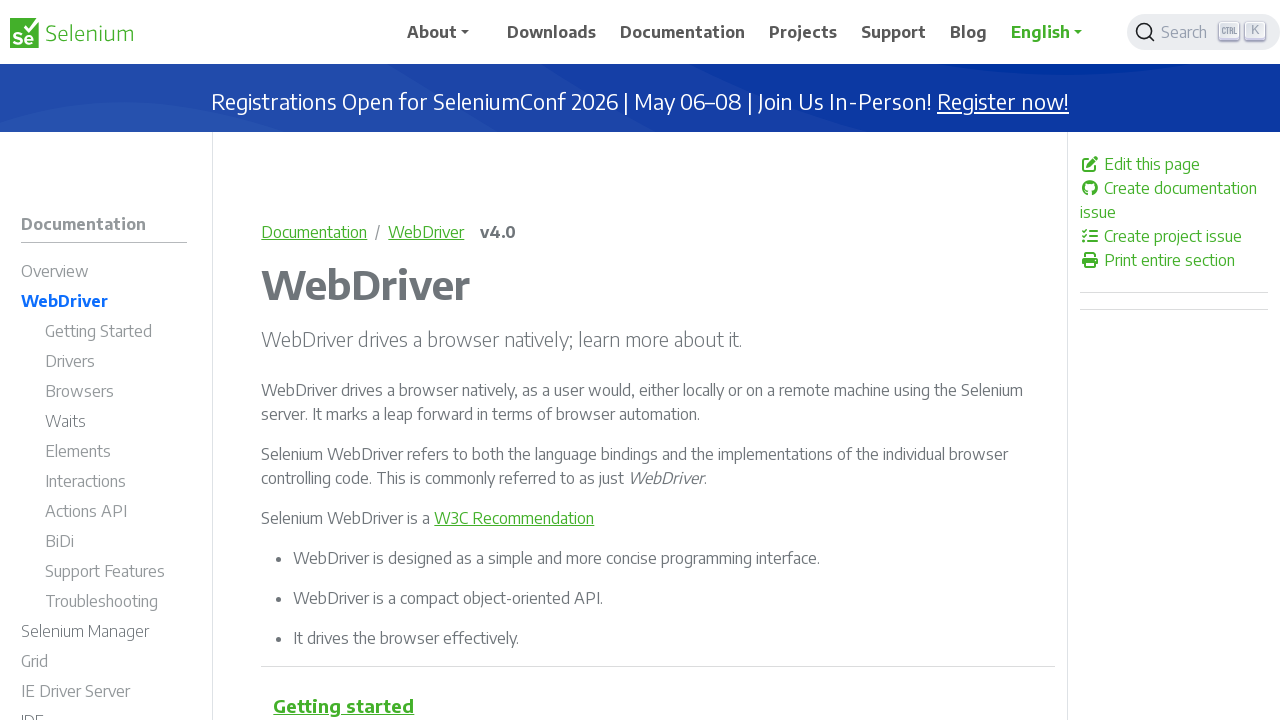

Verified 'WebDriver' is in the page title after navigation
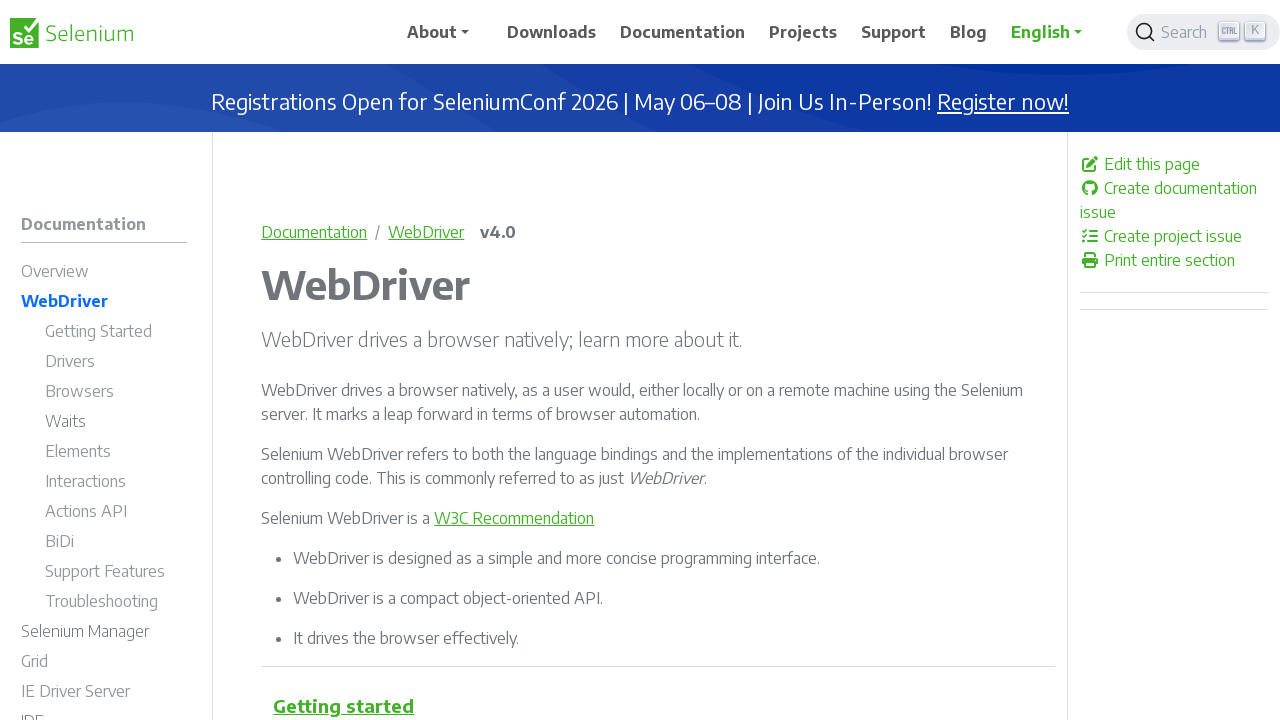

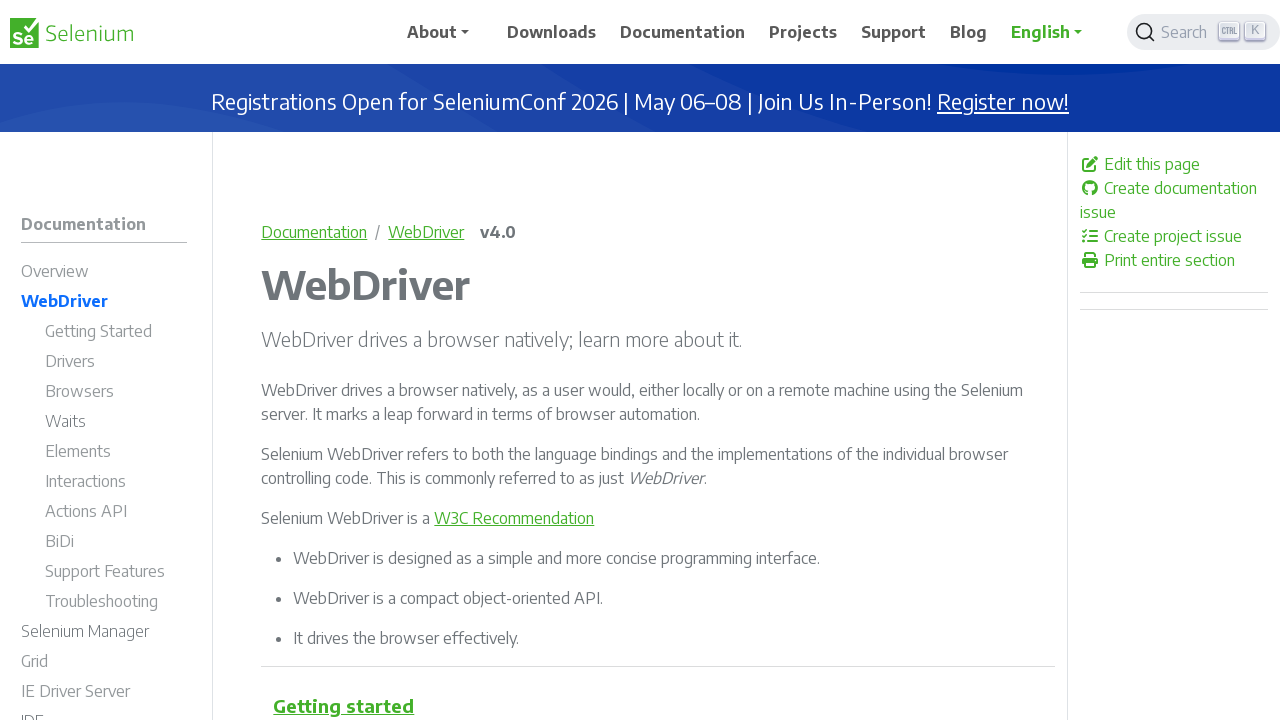